Tests clicking on Home navigation link and verifying navigation to homepage

Starting URL: https://webshop-agil-testautomatiserare.netlify.app/products

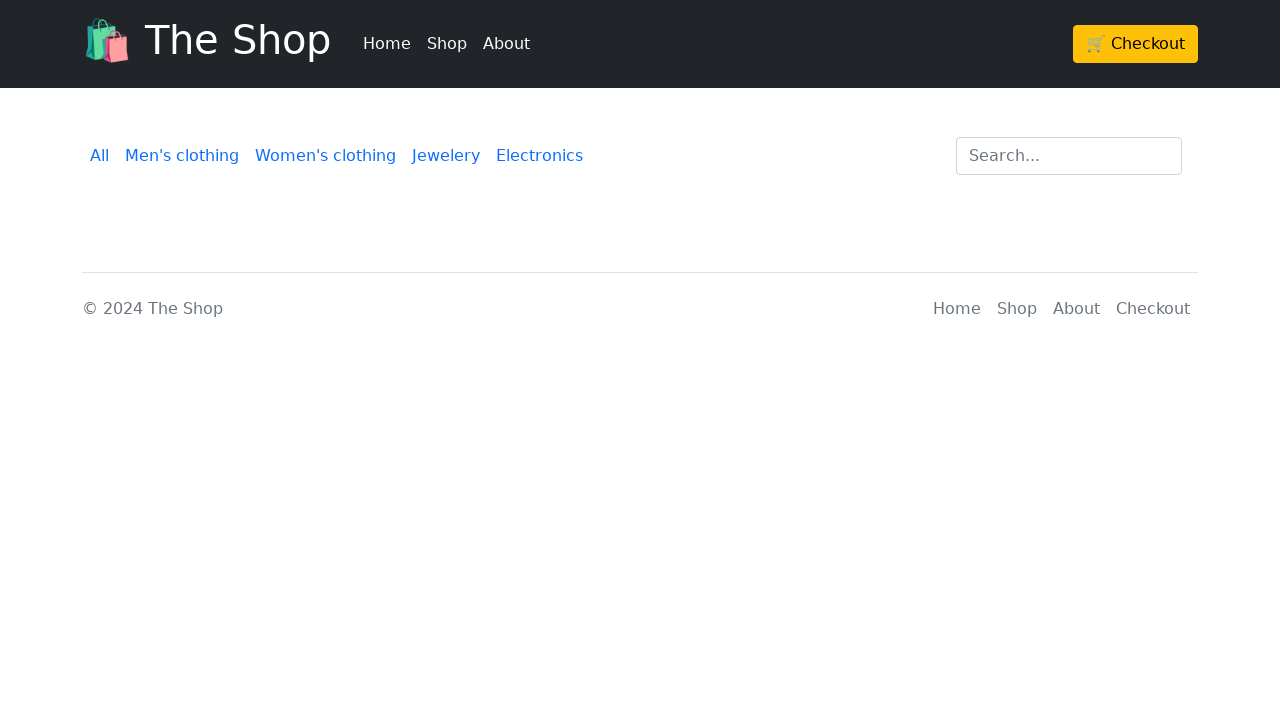

Waited for Home navigation link to be available
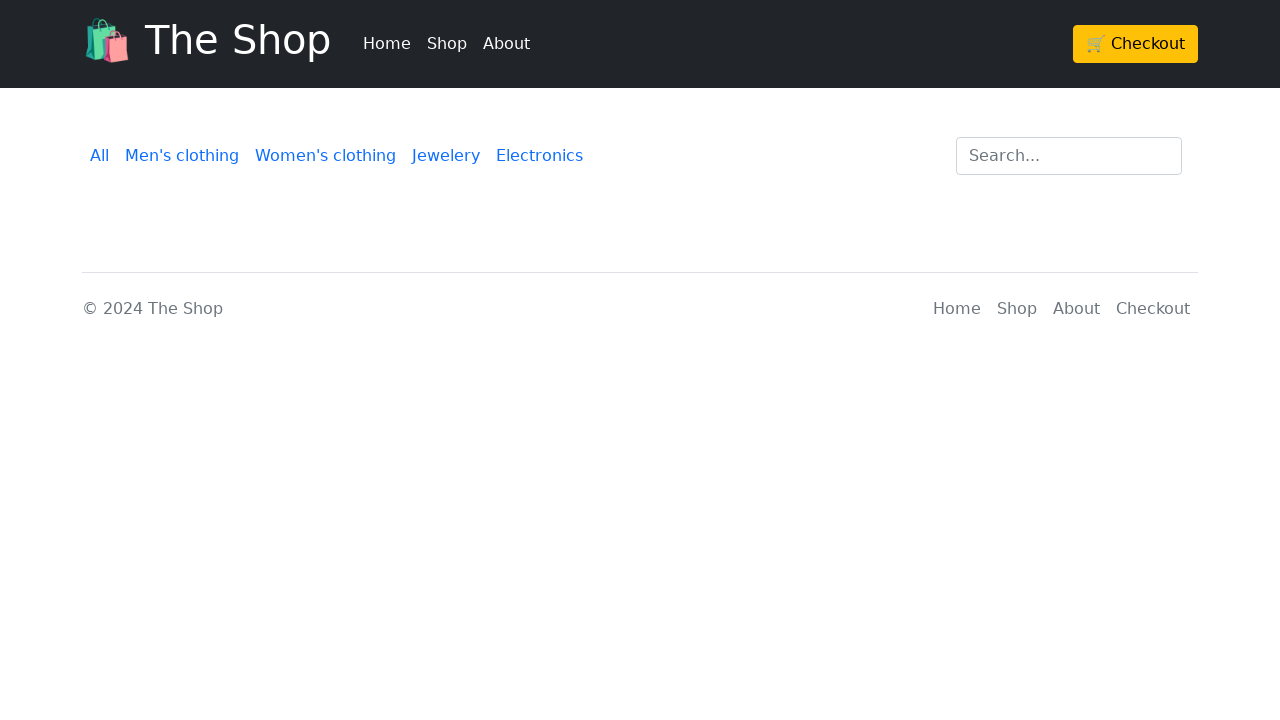

Clicked on Home navigation link at (387, 44) on li:nth-child(1)
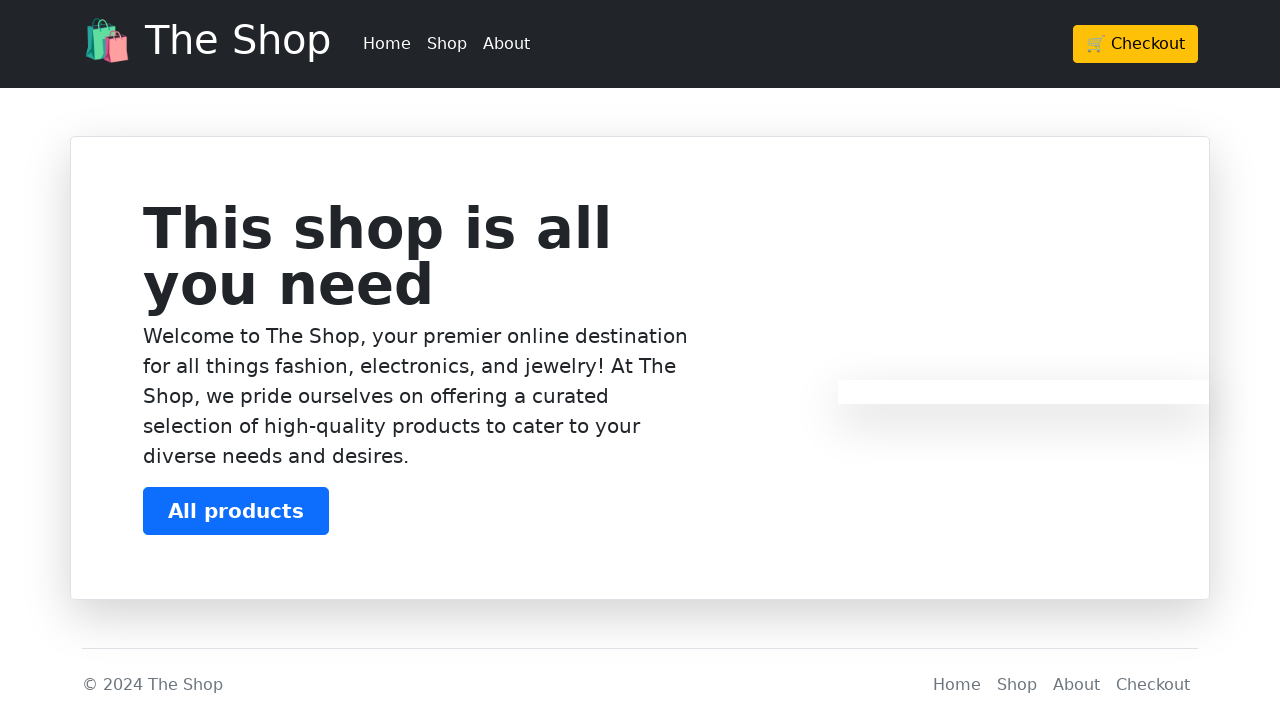

Verified navigation to homepage URL
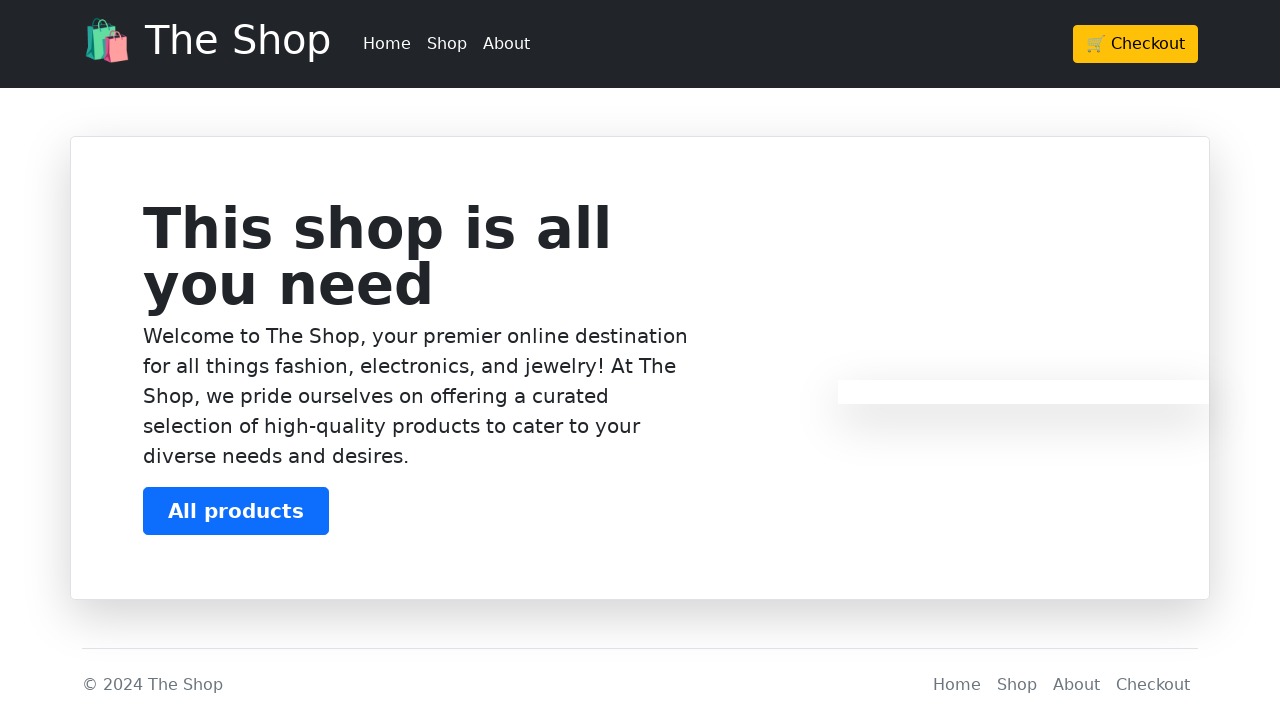

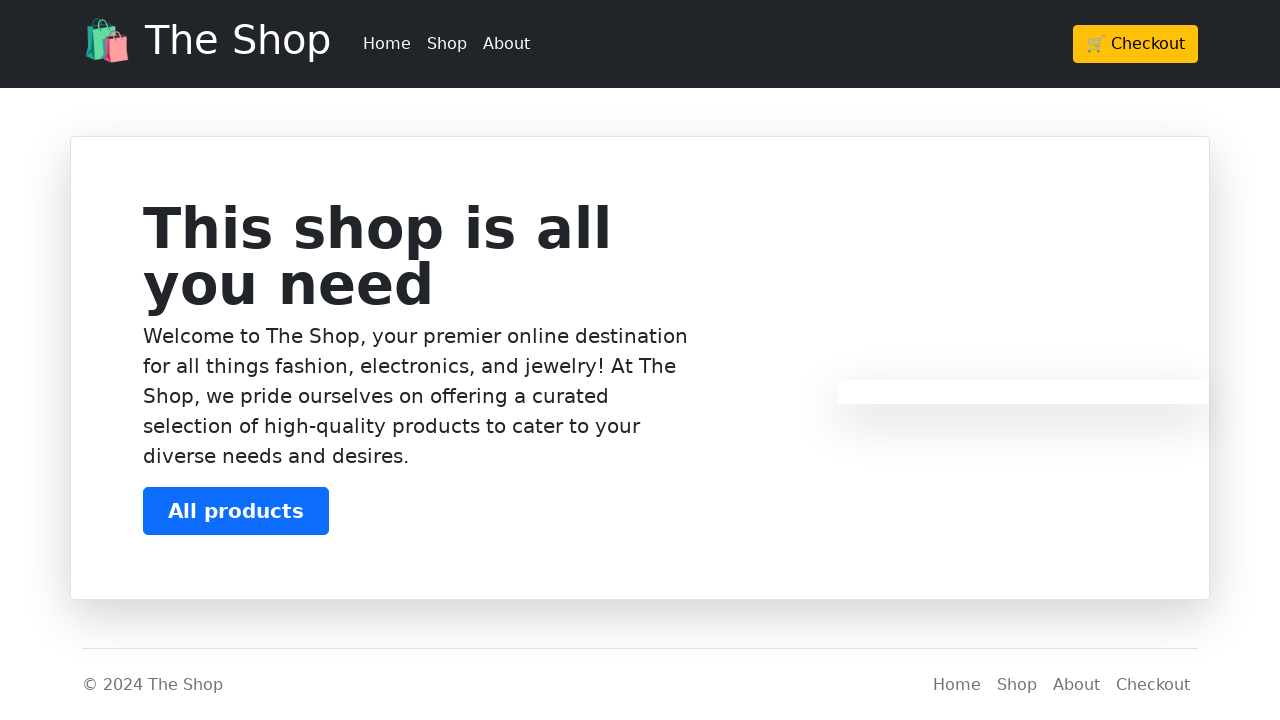